Tests keyboard action functionality by performing a Ctrl+Click on a link to open it in a new tab

Starting URL: https://omayo.blogspot.com/

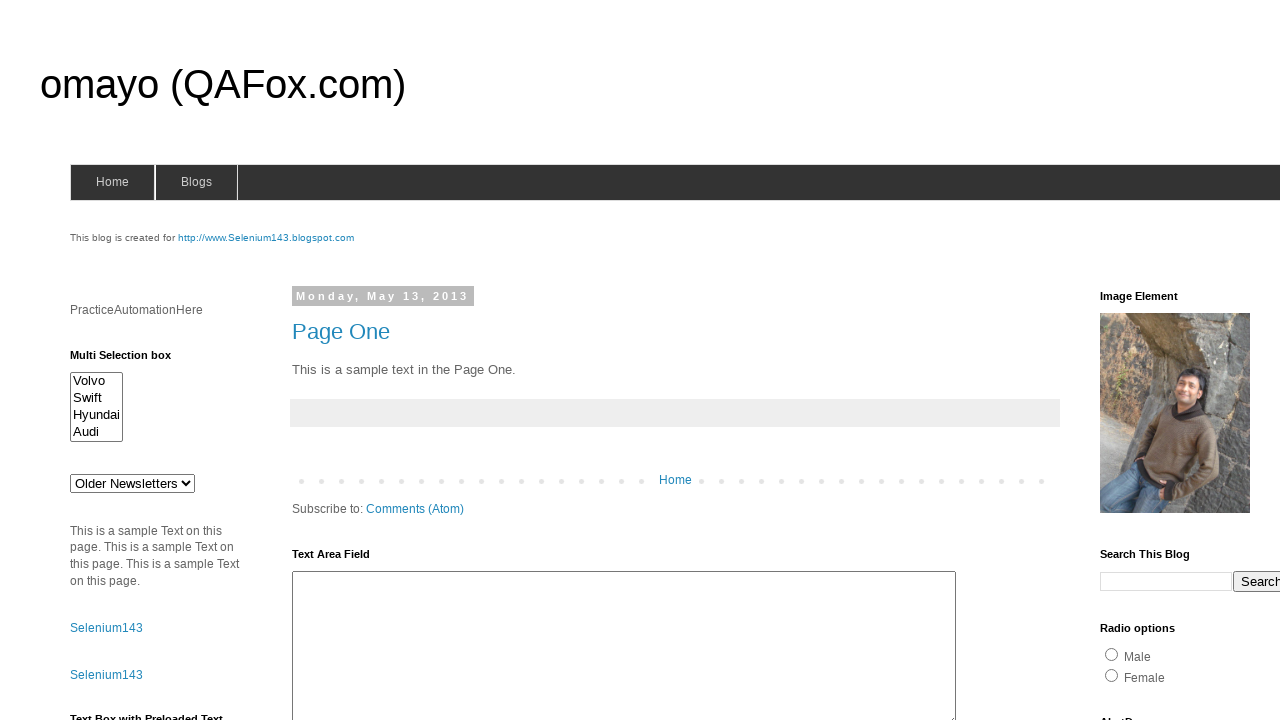

Performed Ctrl+Click on 'compendiumdev' link to open in new tab at (1160, 360) on a:text('compendiumdev')
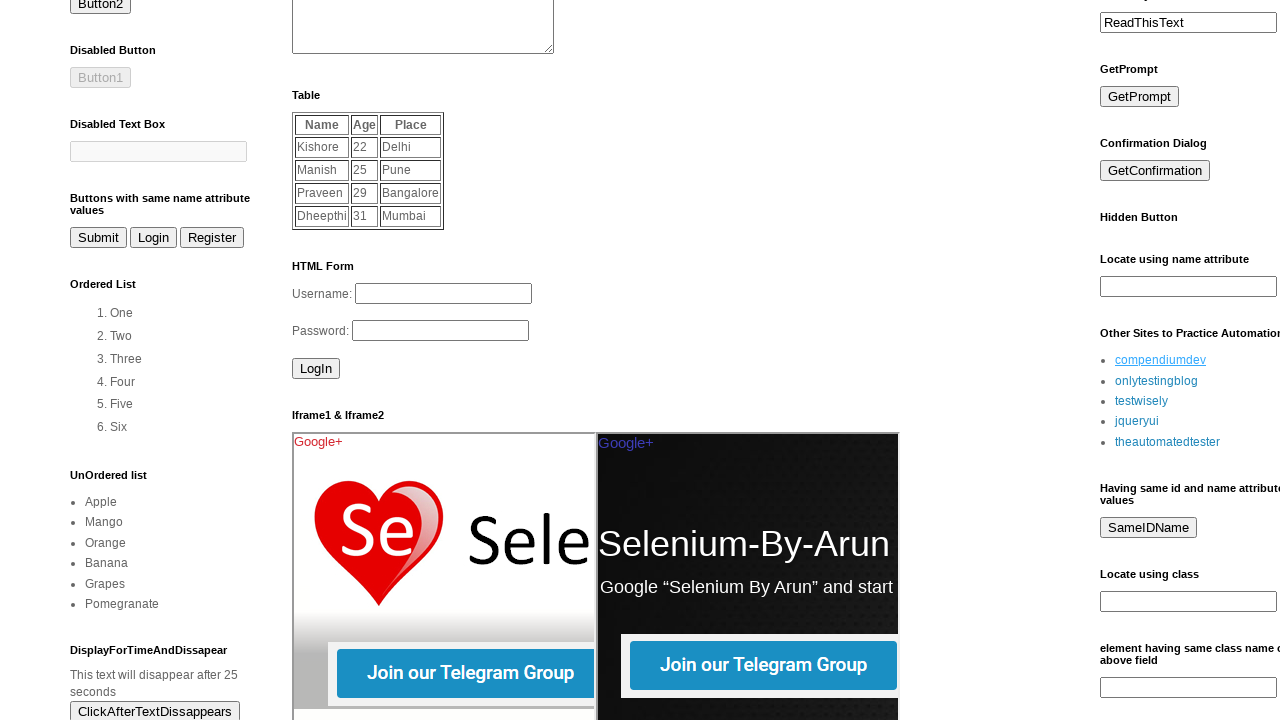

Waited 2 seconds for new tab to open
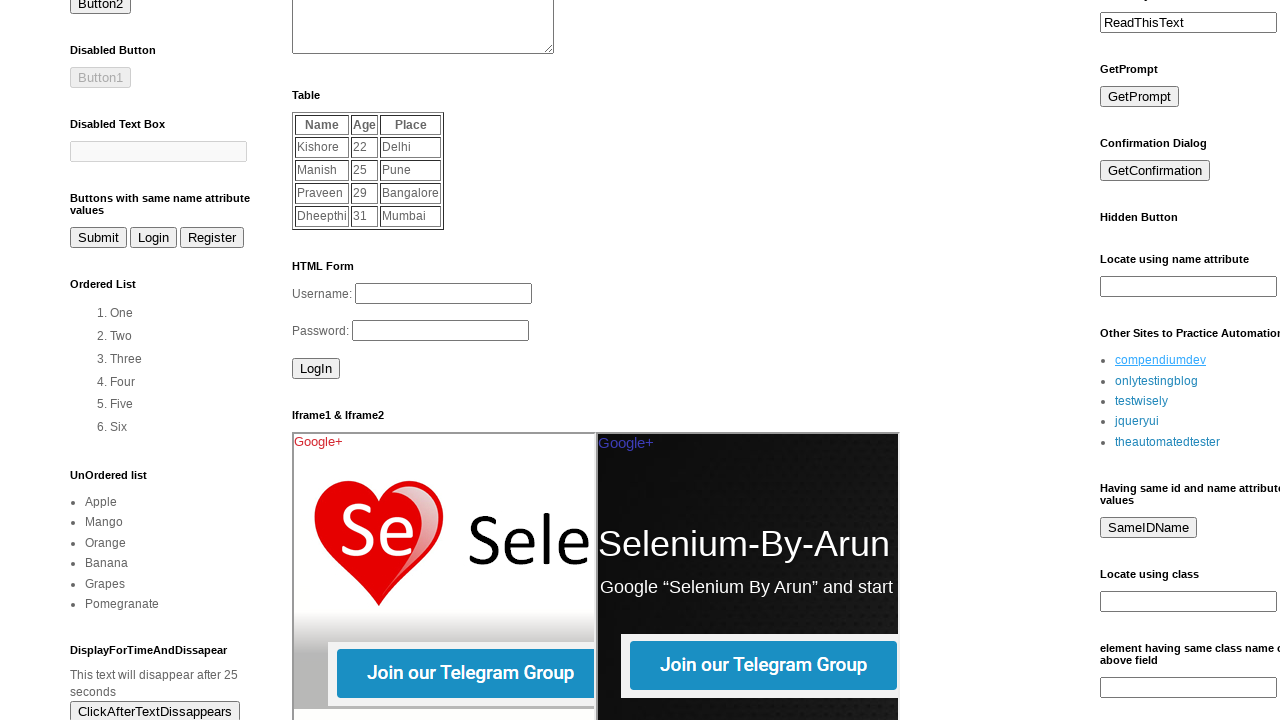

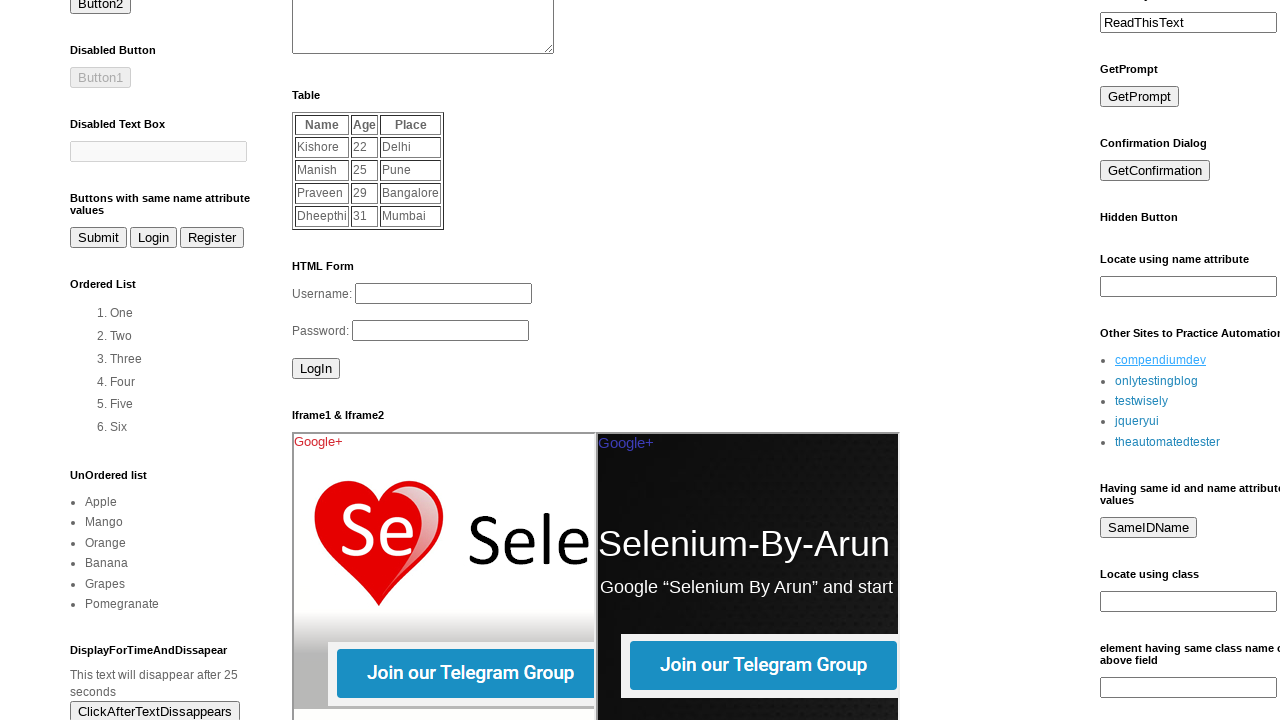